Tests registration validation when username field is not filled

Starting URL: https://anatoly-karpovich.github.io/demo-login-form/

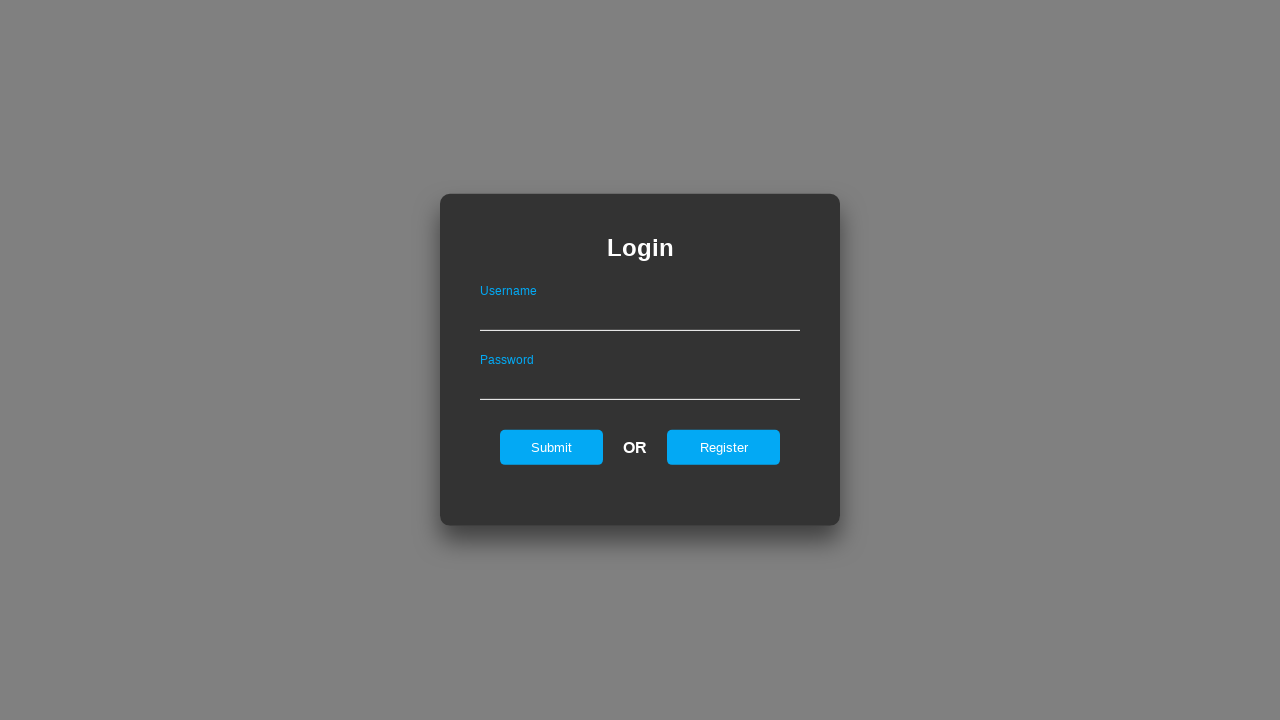

Clicked register link to navigate to registration form at (724, 447) on #registerOnLogin
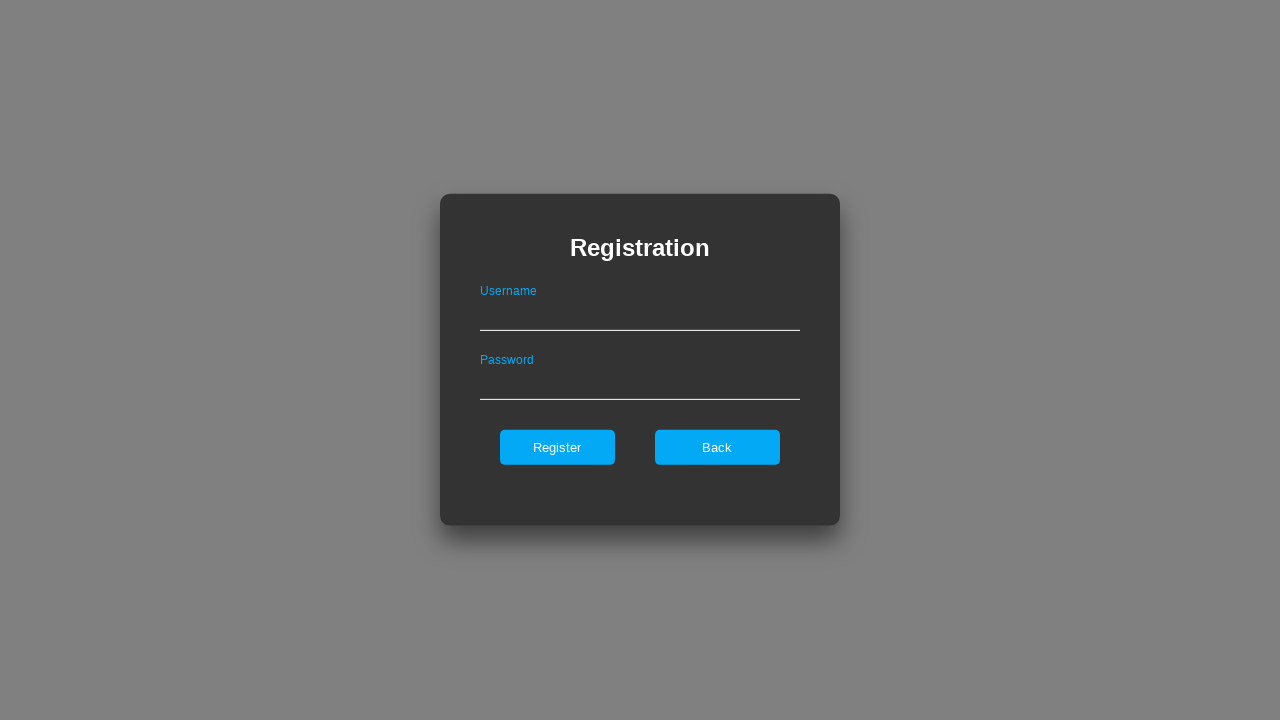

Filled password field with 'Password' on #passwordOnRegister
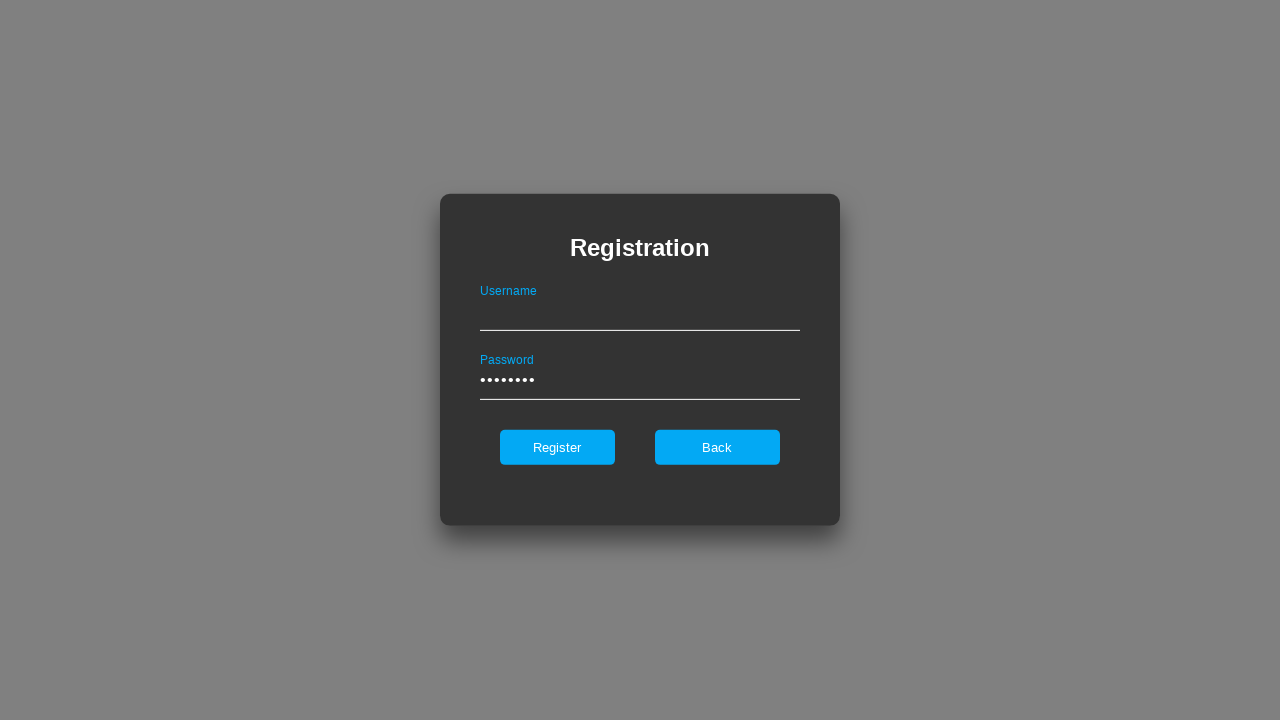

Clicked register button to submit form without username at (557, 447) on #register
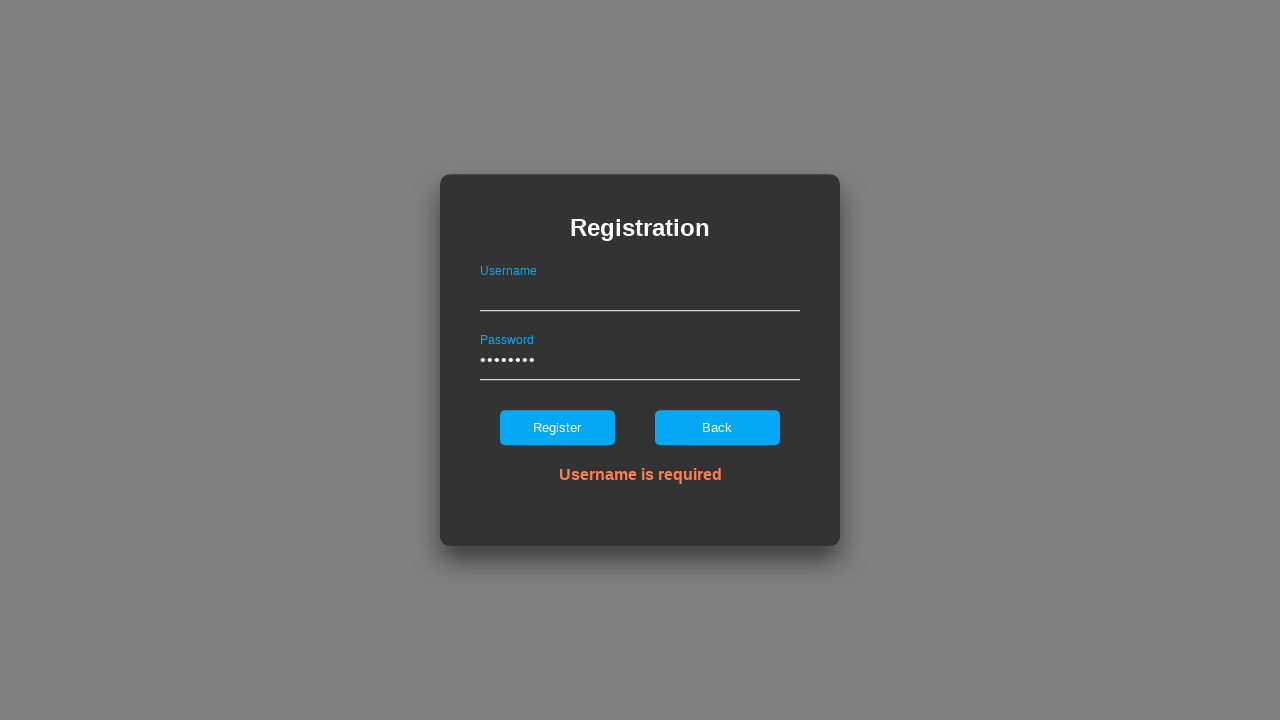

Error message appeared, validating username field requirement
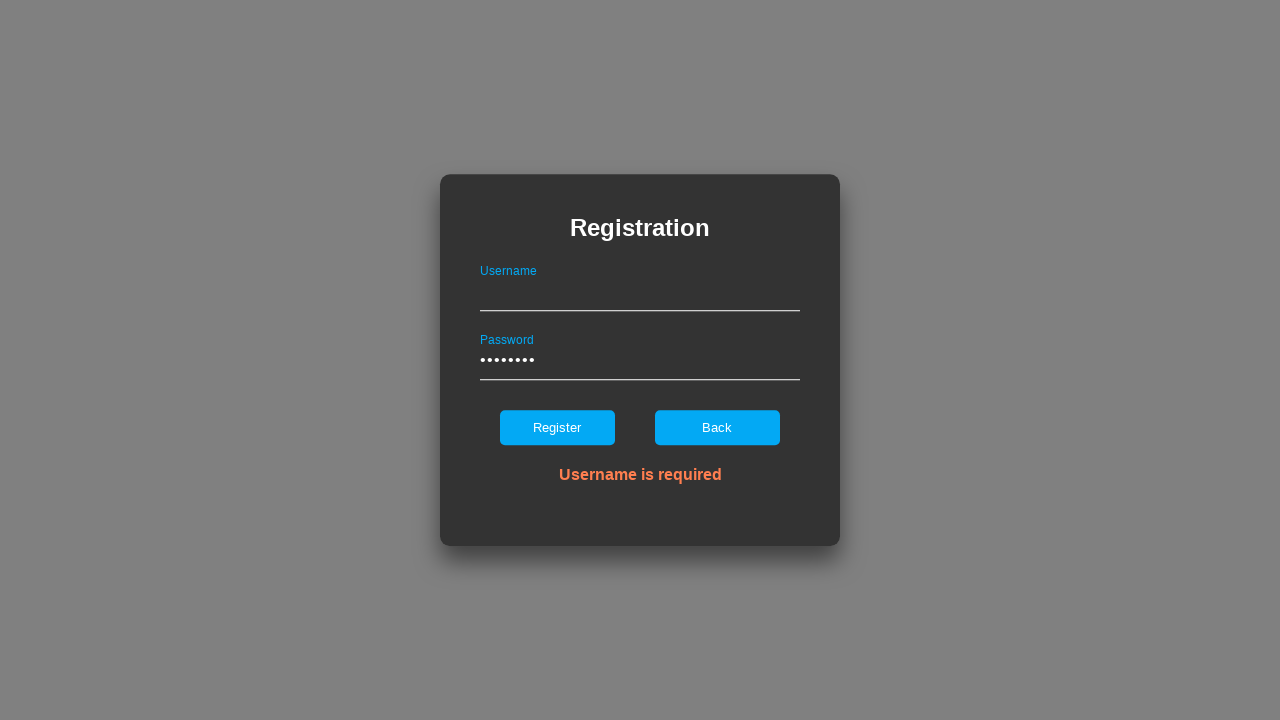

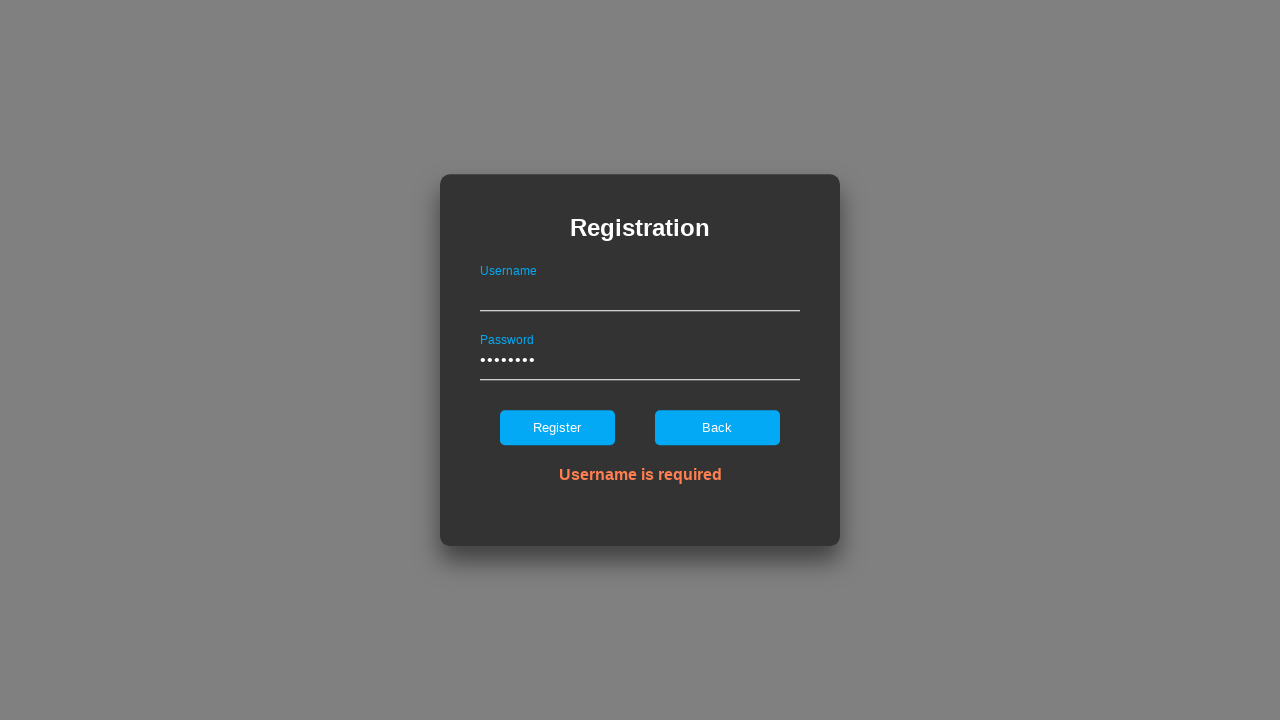